Verifies the text of the h2 element on the login page

Starting URL: https://the-internet.herokuapp.com

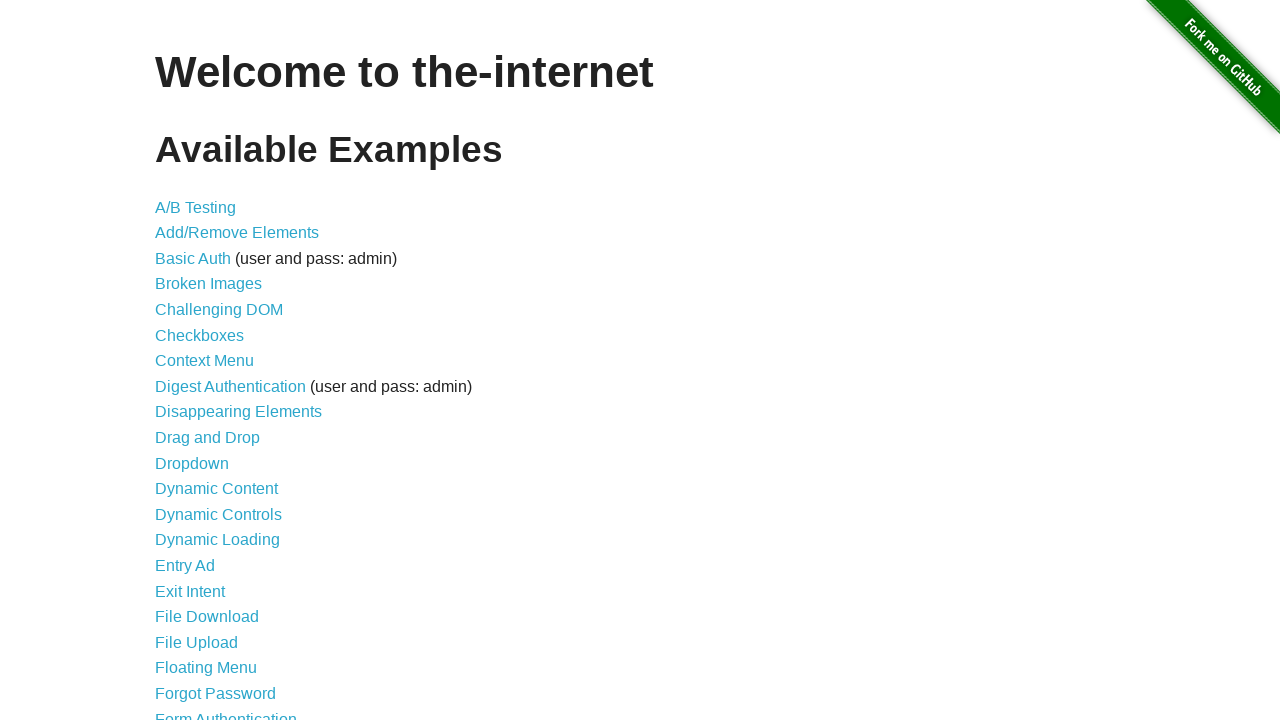

Clicked on Form Authentication link at (226, 712) on xpath=//a[text()="Form Authentication"]
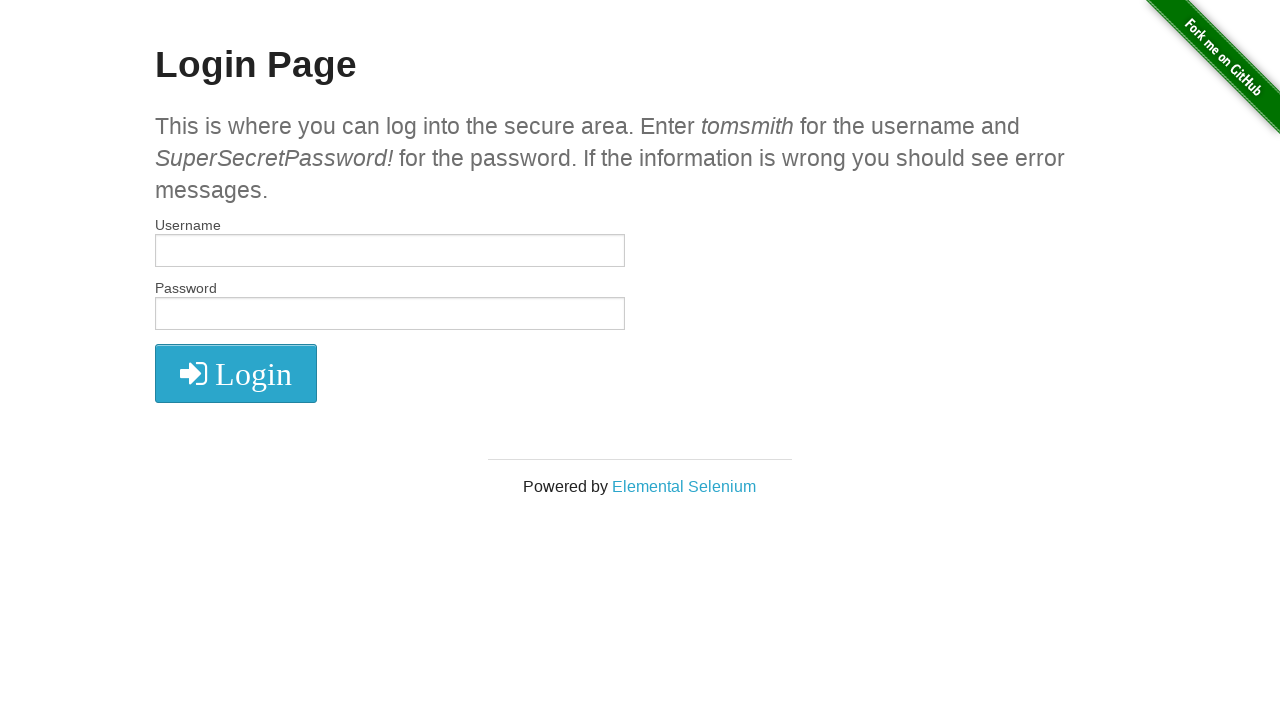

Retrieved h2 element text content
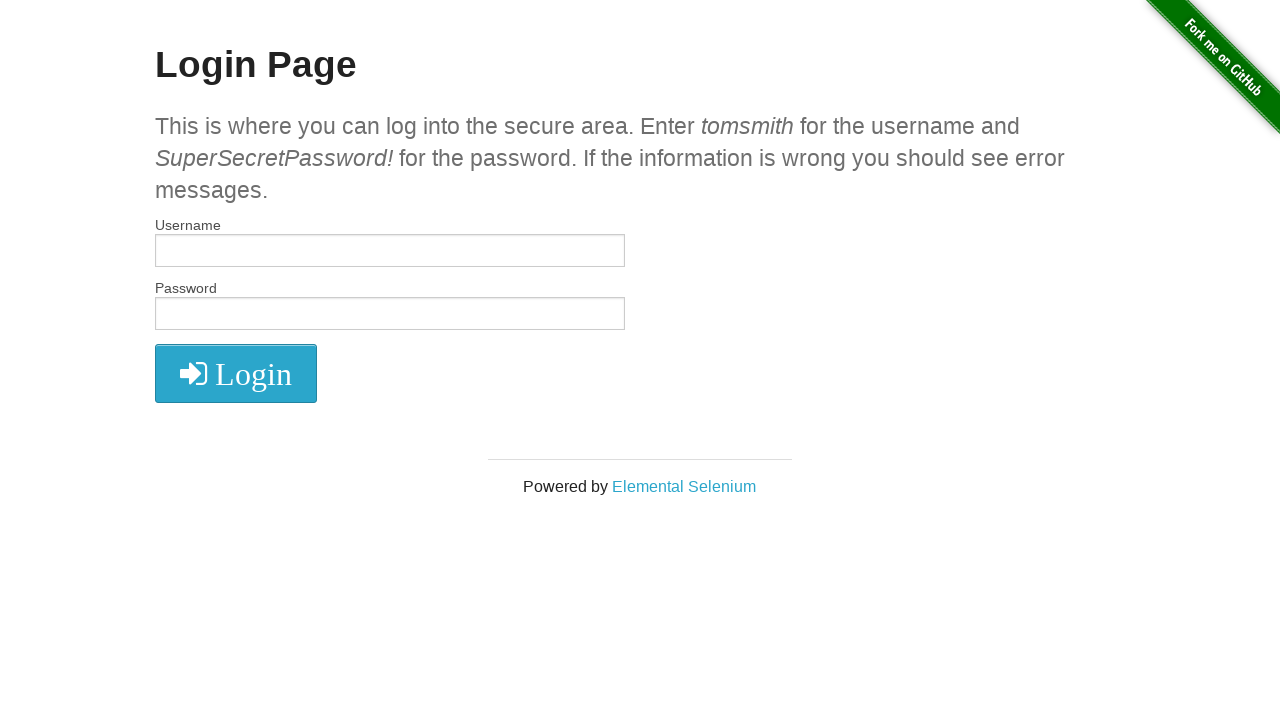

Verified h2 text equals 'Login Page'
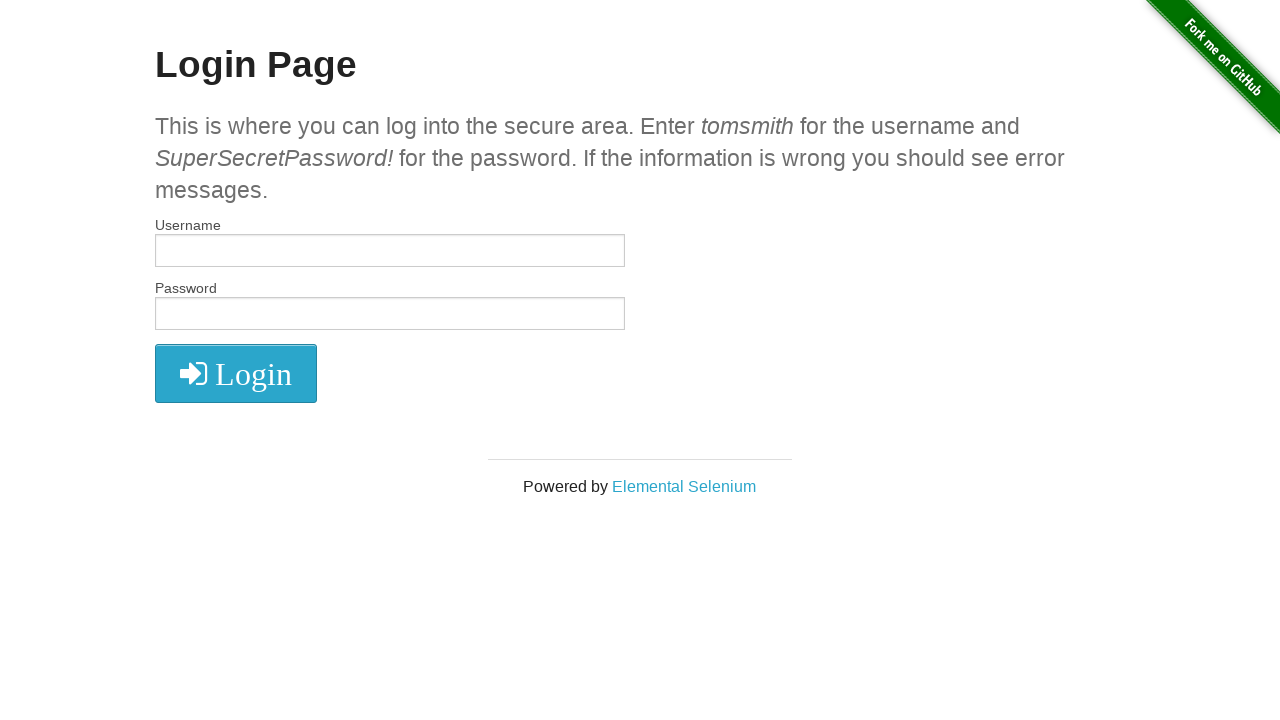

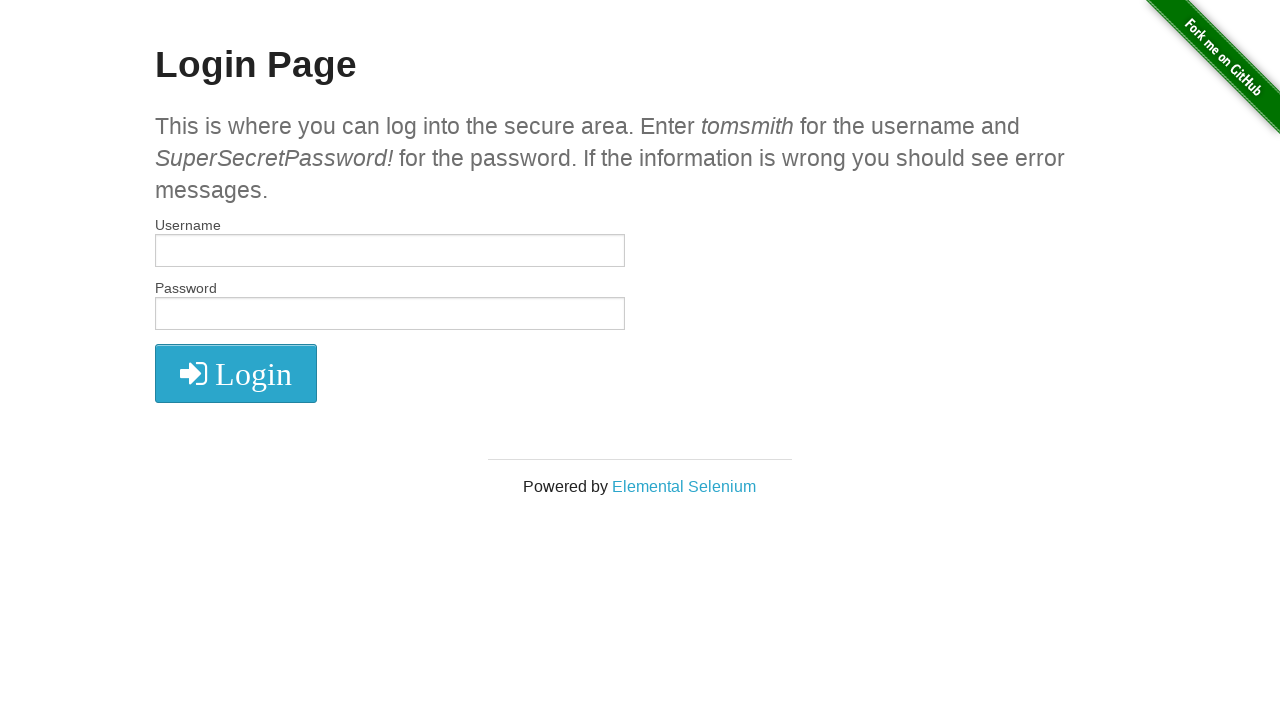